Verifies that product listings are displayed on the home page by waiting for product cards to load and checking that products exist.

Starting URL: https://www.demoblaze.com/

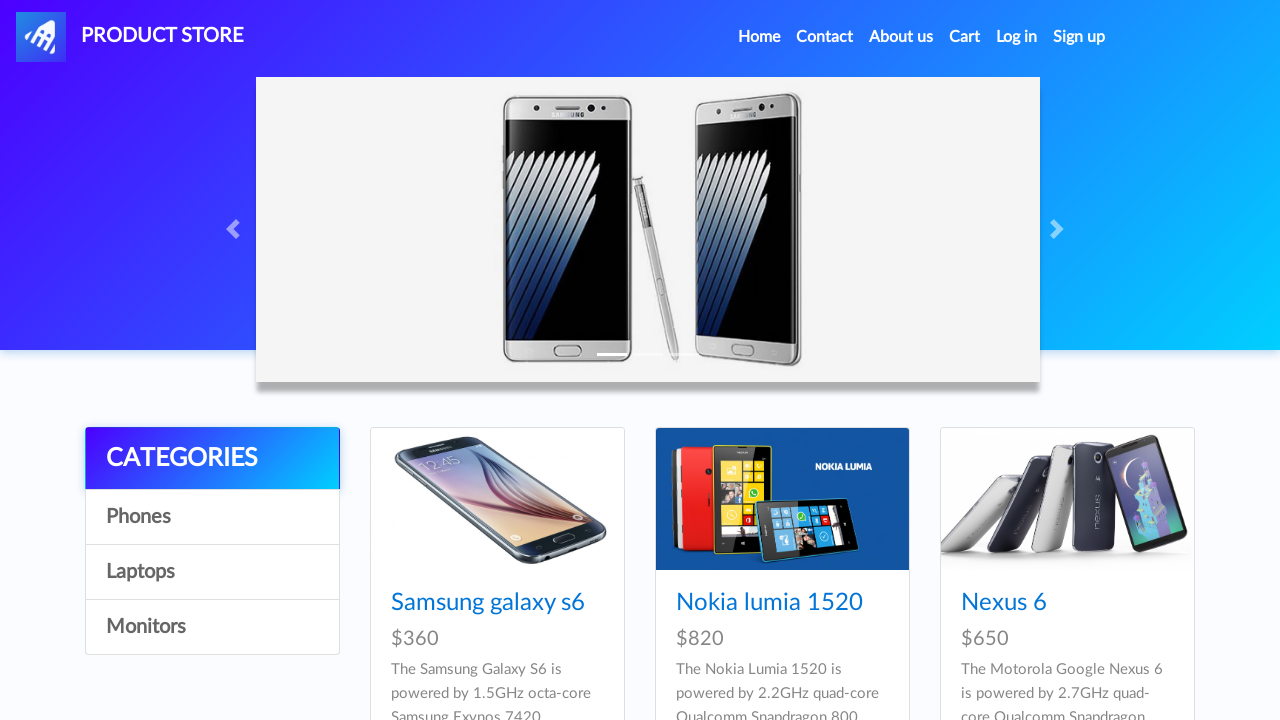

Waited for product cards to load on home page
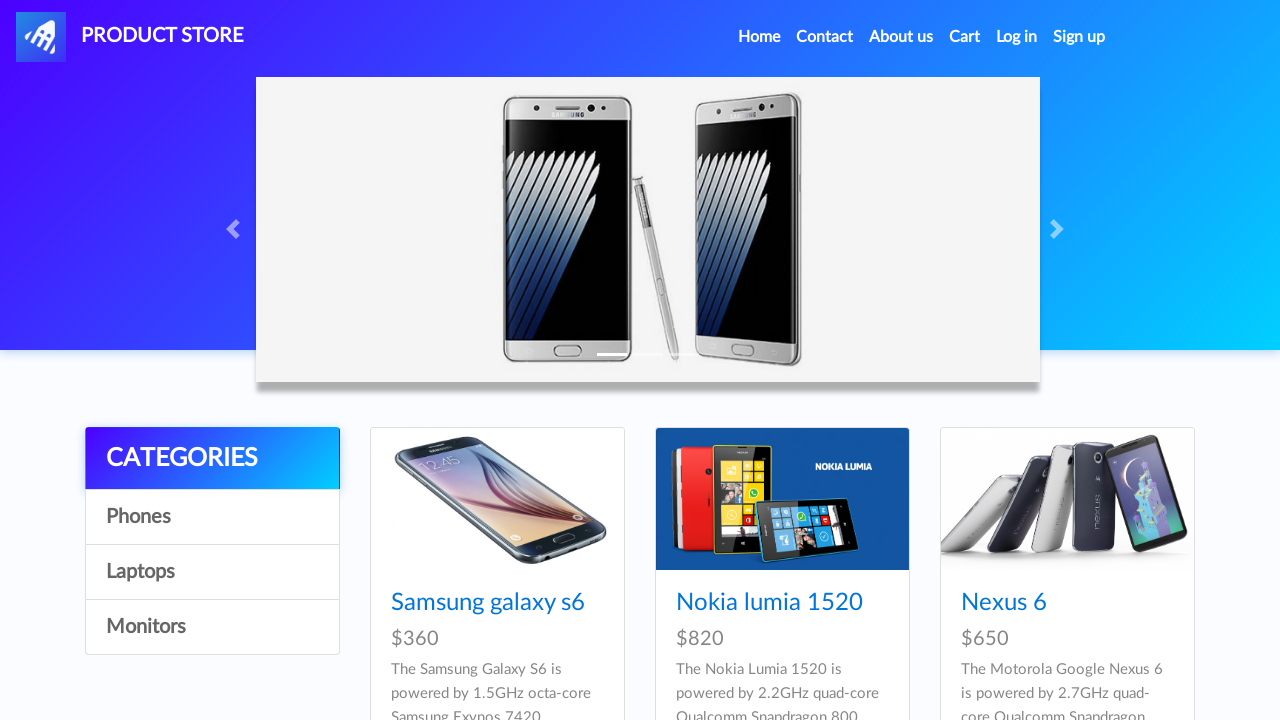

Located all product card title links
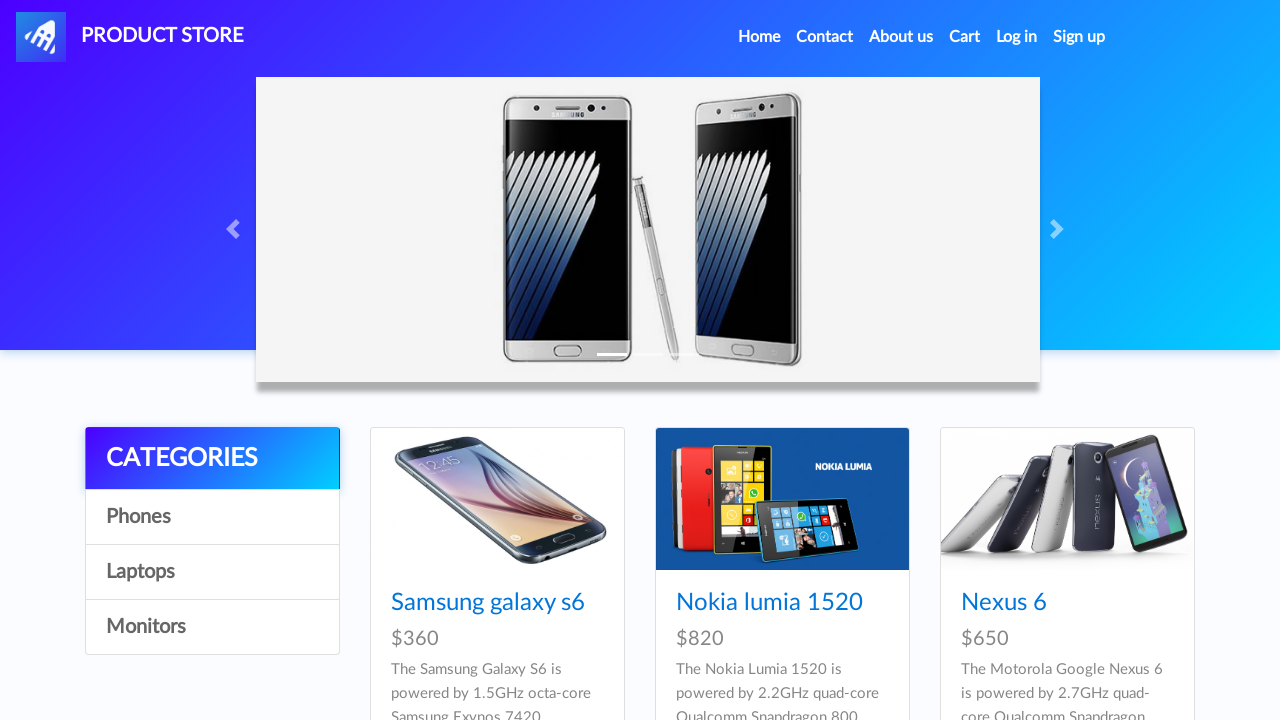

Counted 9 products on the home page
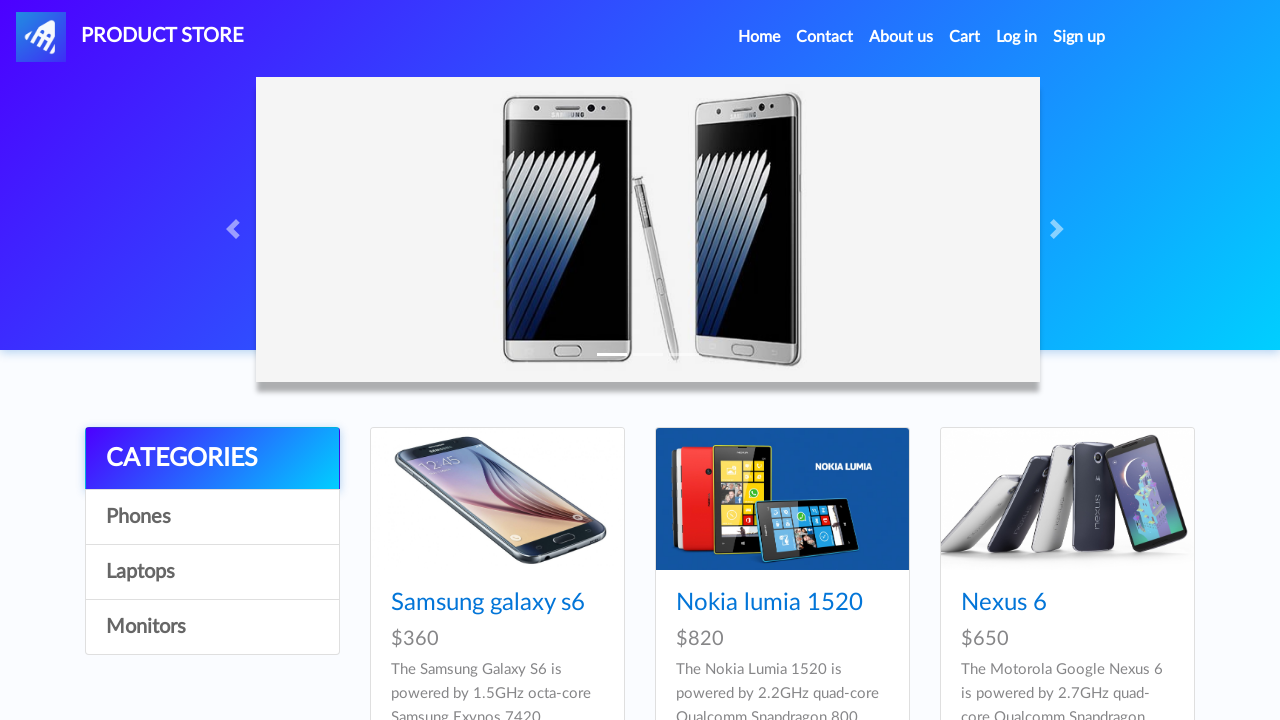

Verified that products are displayed on the home page
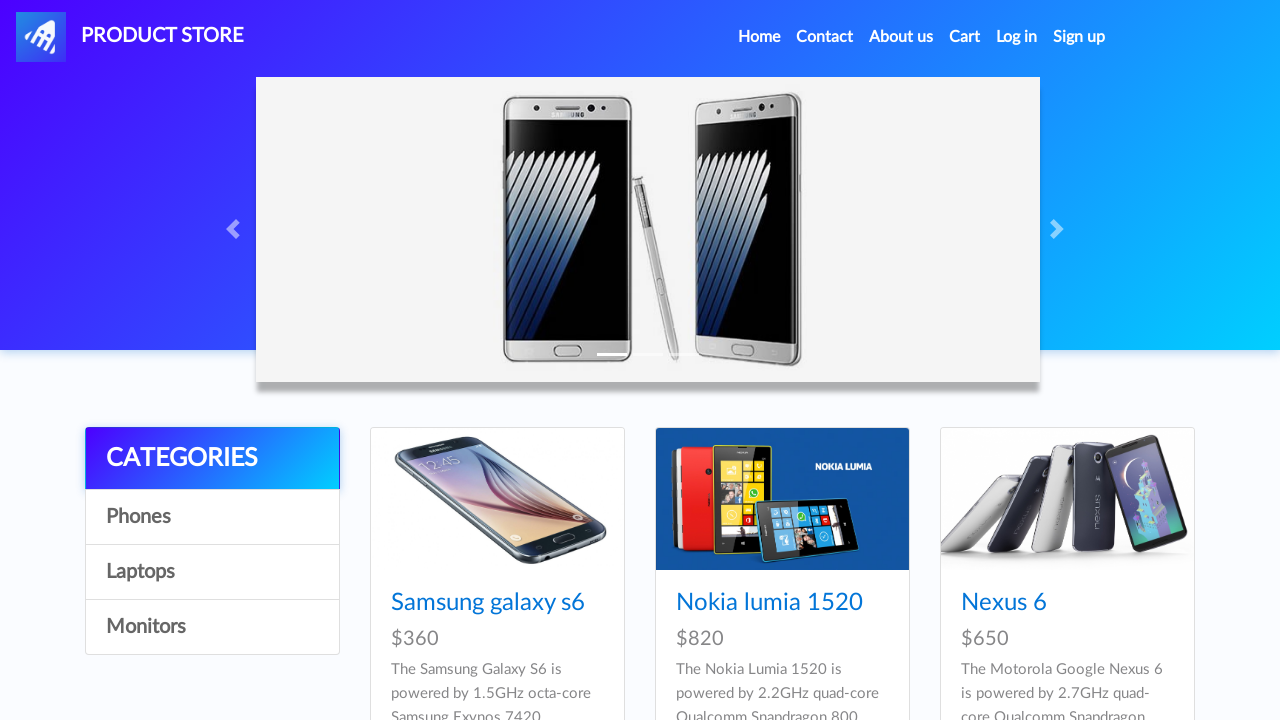

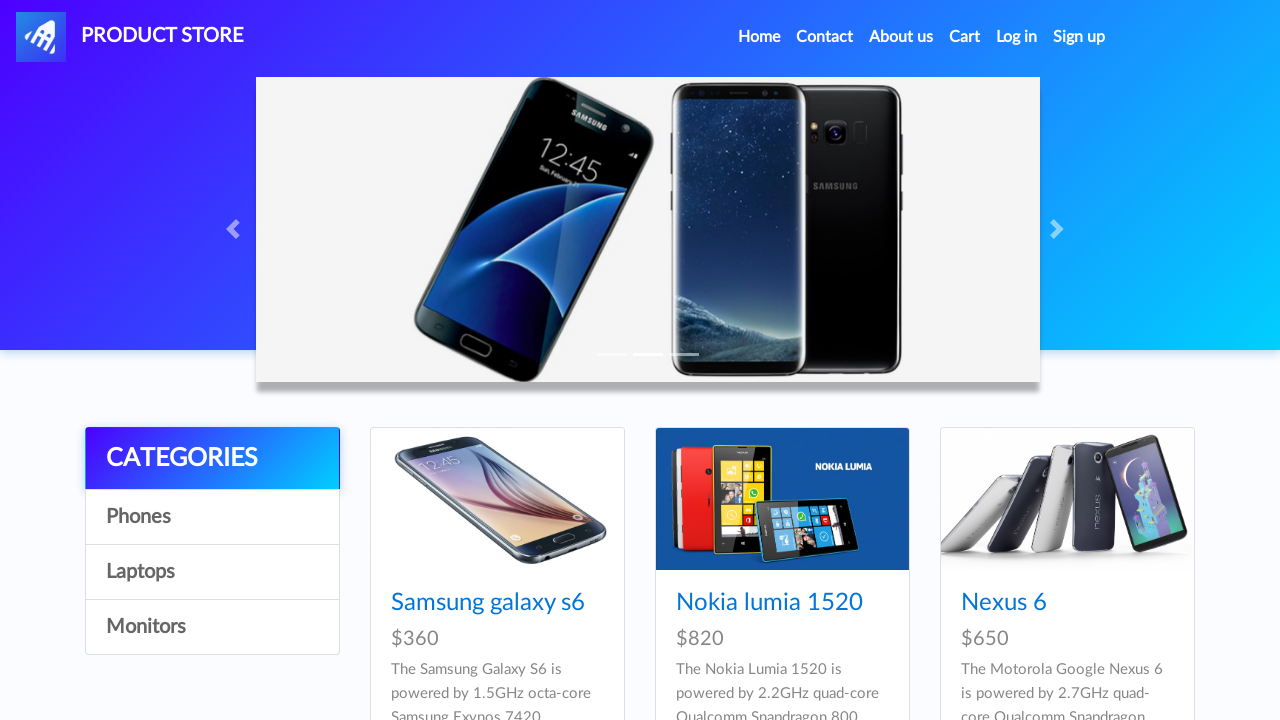